Tests the contact form by clicking the contact link and filling in an email field with a randomly selected email address

Starting URL: https://www.demoblaze.com/

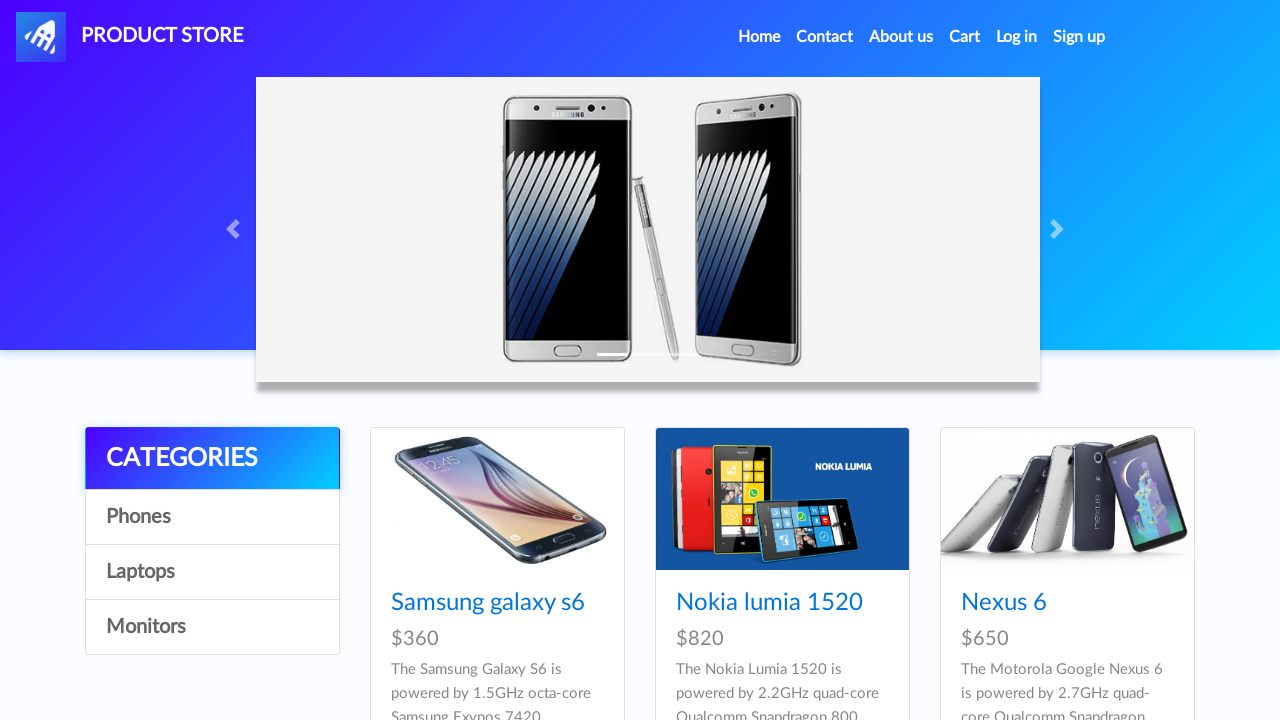

Clicked Contact link in navigation at (825, 37) on //*[@id="navbarExample"]/ul/li[2]/a
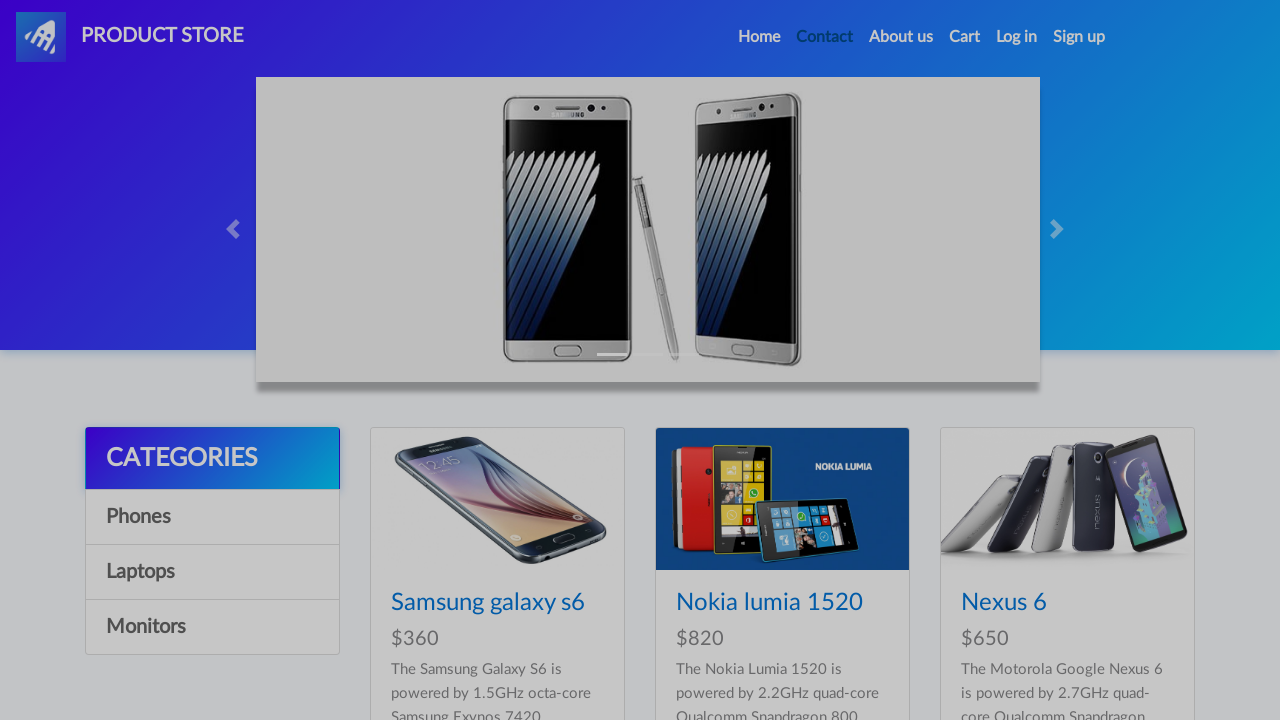

Contact modal appeared with email field visible
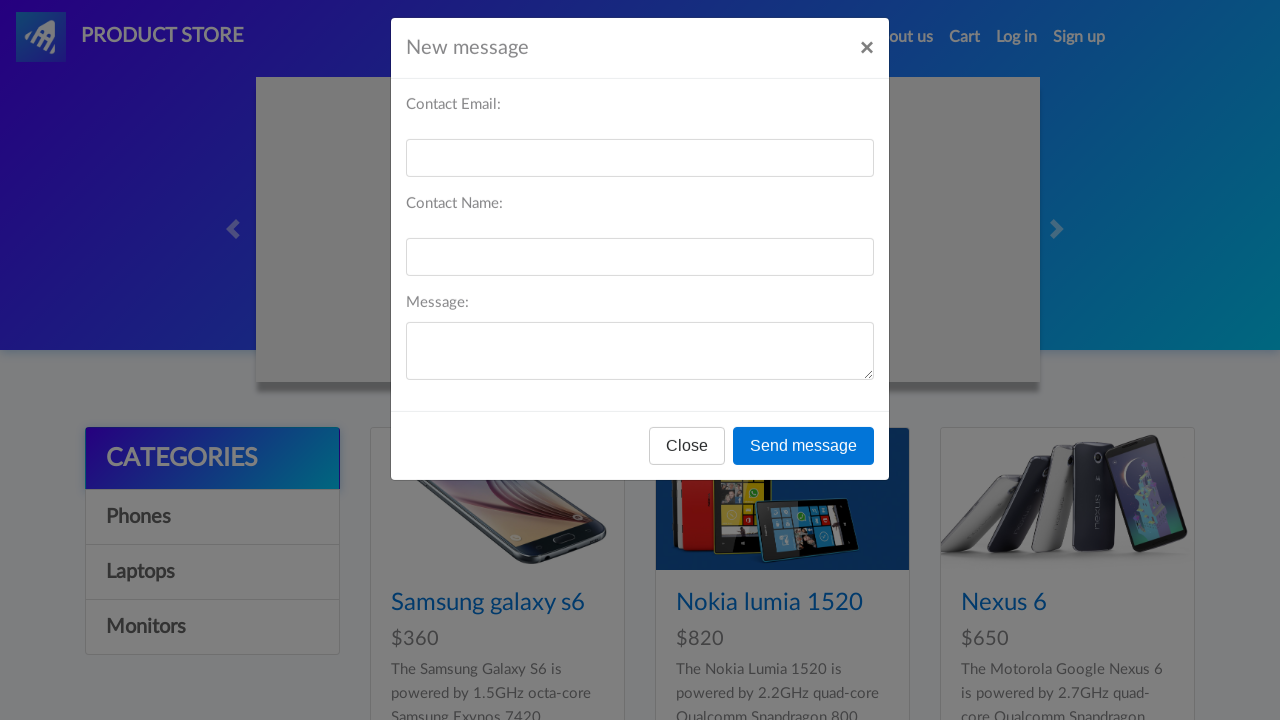

Filled email field with randomly selected email: a9gmail on #recipient-email
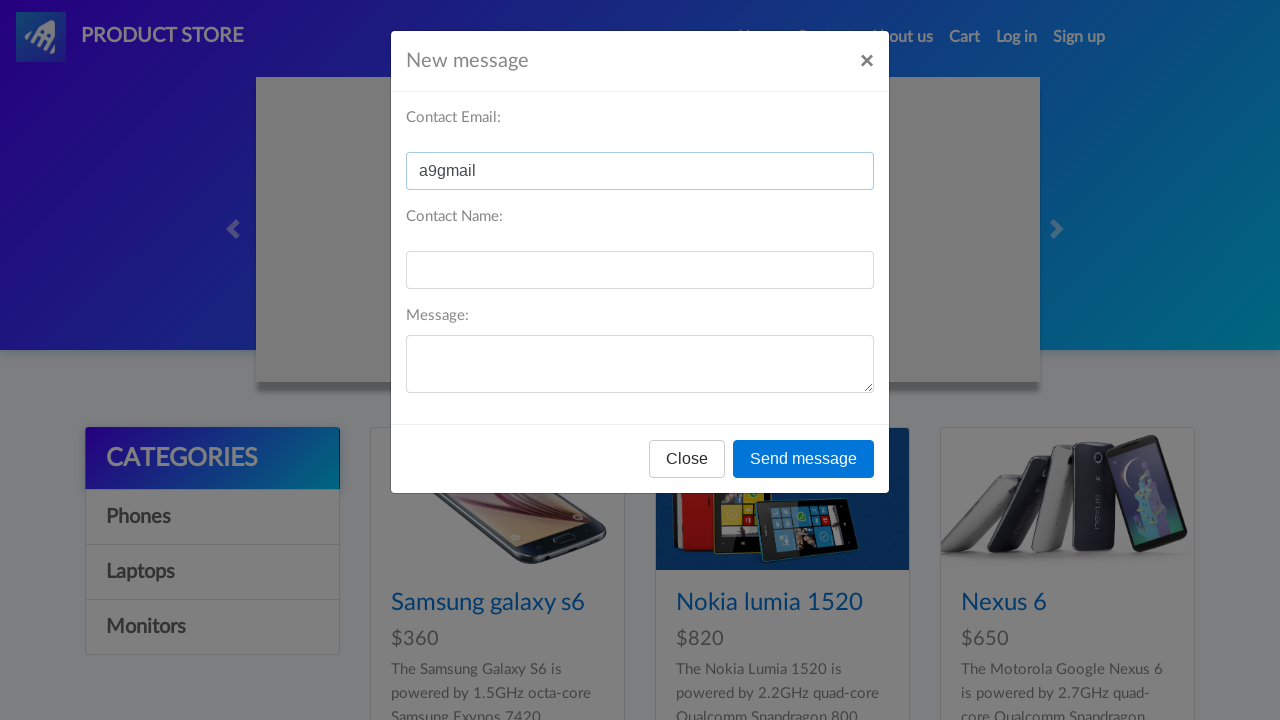

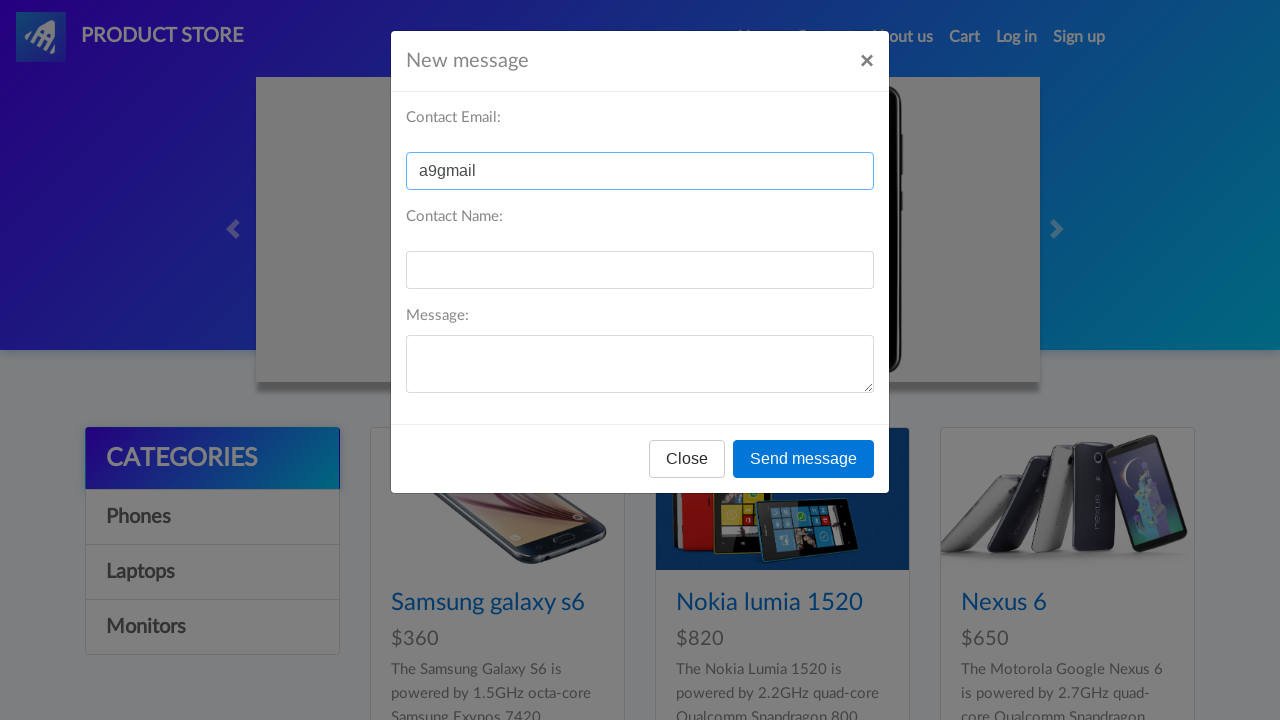